Tests iframe navigation by switching between nested iframes, filling a text input inside the inner iframe, then switching back to the main content and clicking a navigation link

Starting URL: https://demo.automationtesting.in/Frames.html

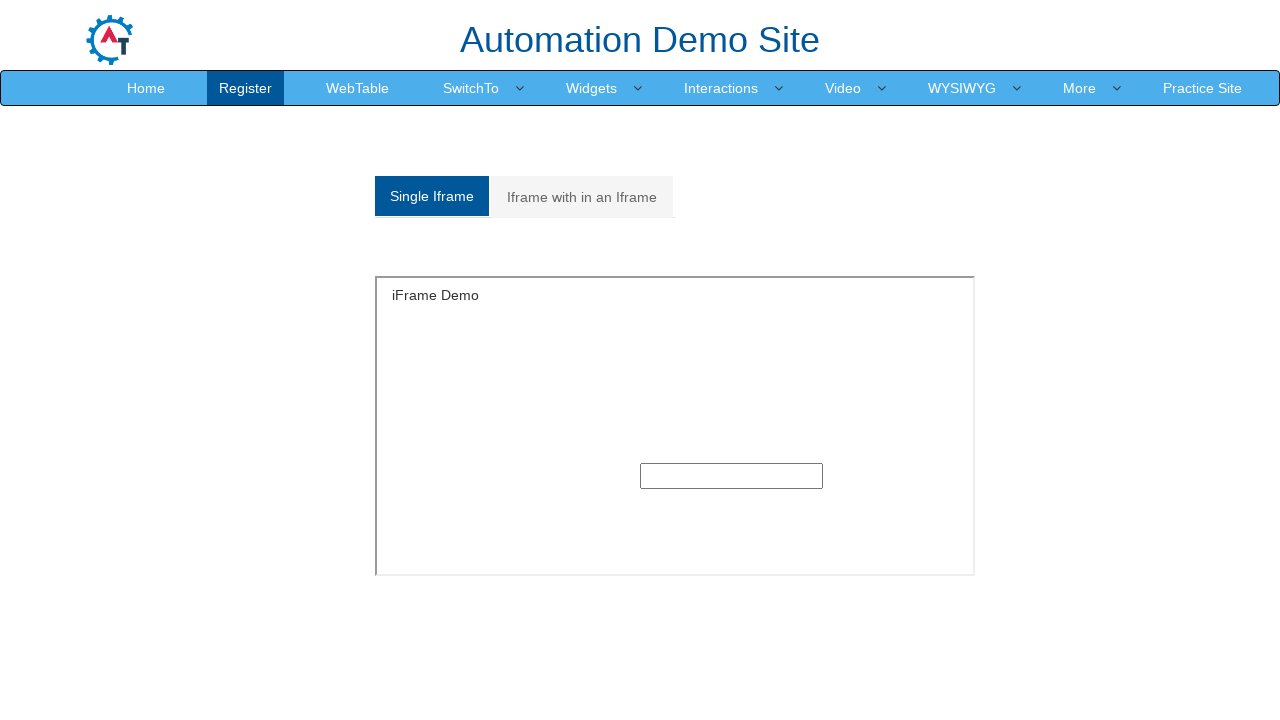

Clicked on 'Iframe with in an Iframe' tab at (582, 197) on xpath=//a[normalize-space()='Iframe with in an Iframe']
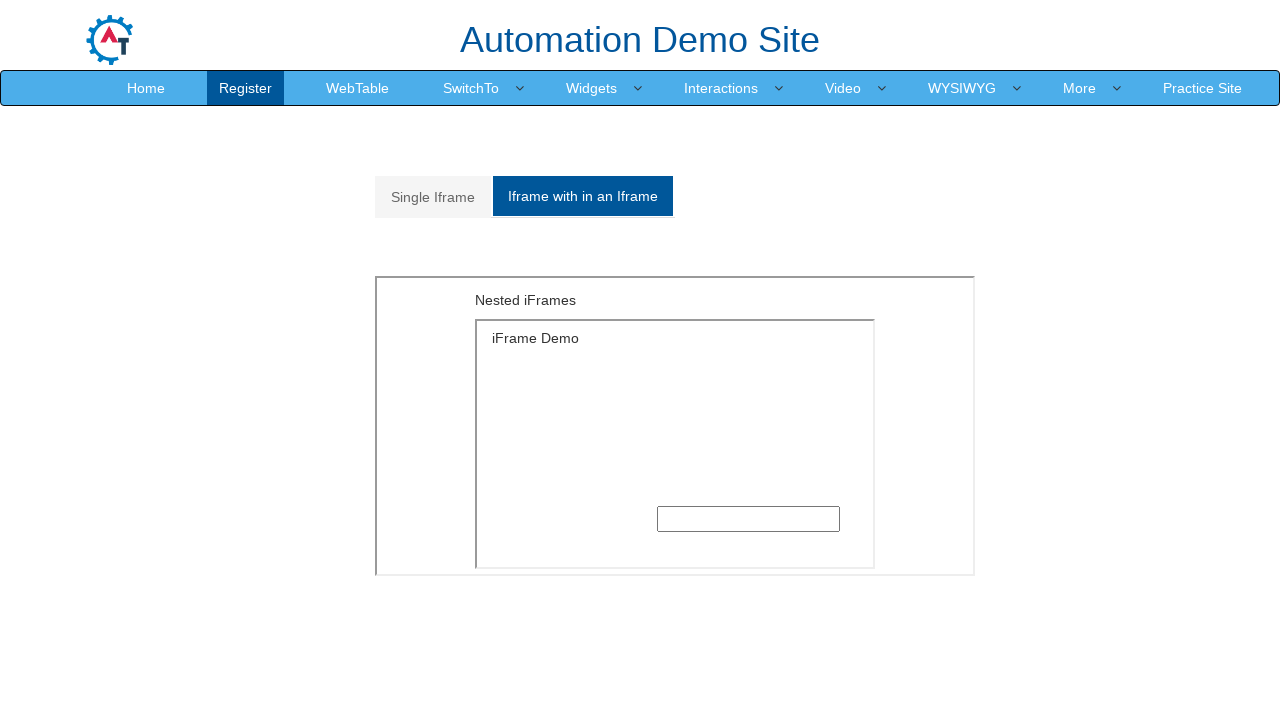

Located outer iframe with id='Multiple'
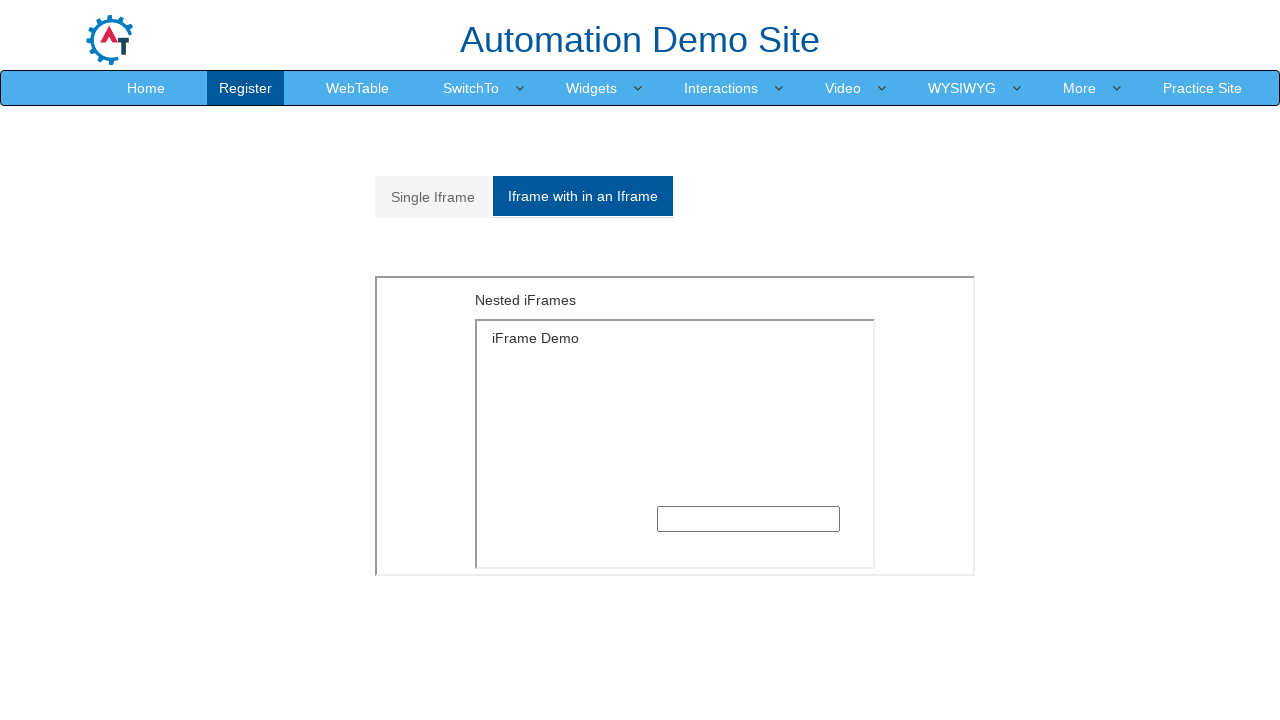

Located inner iframe nested within outer iframe
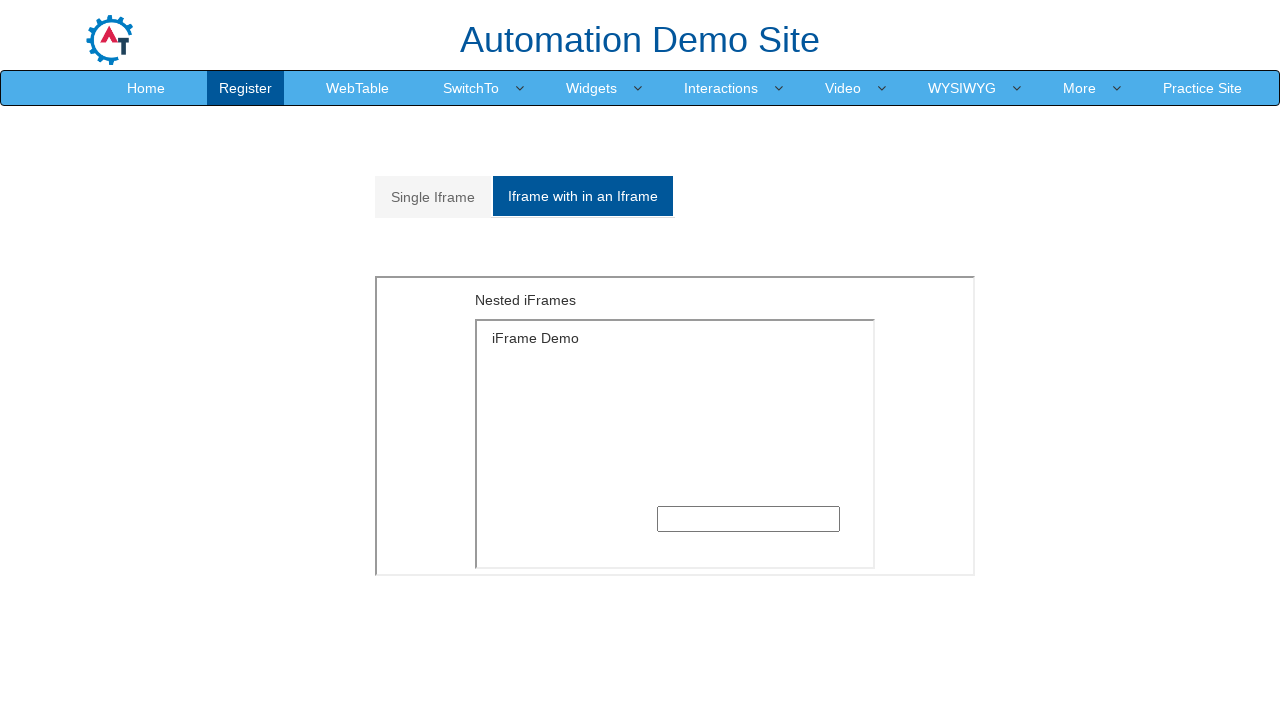

Filled text input in inner iframe with 'Shuvo' on xpath=//*[@id="Multiple"]/iframe >> internal:control=enter-frame >> xpath=//ifra
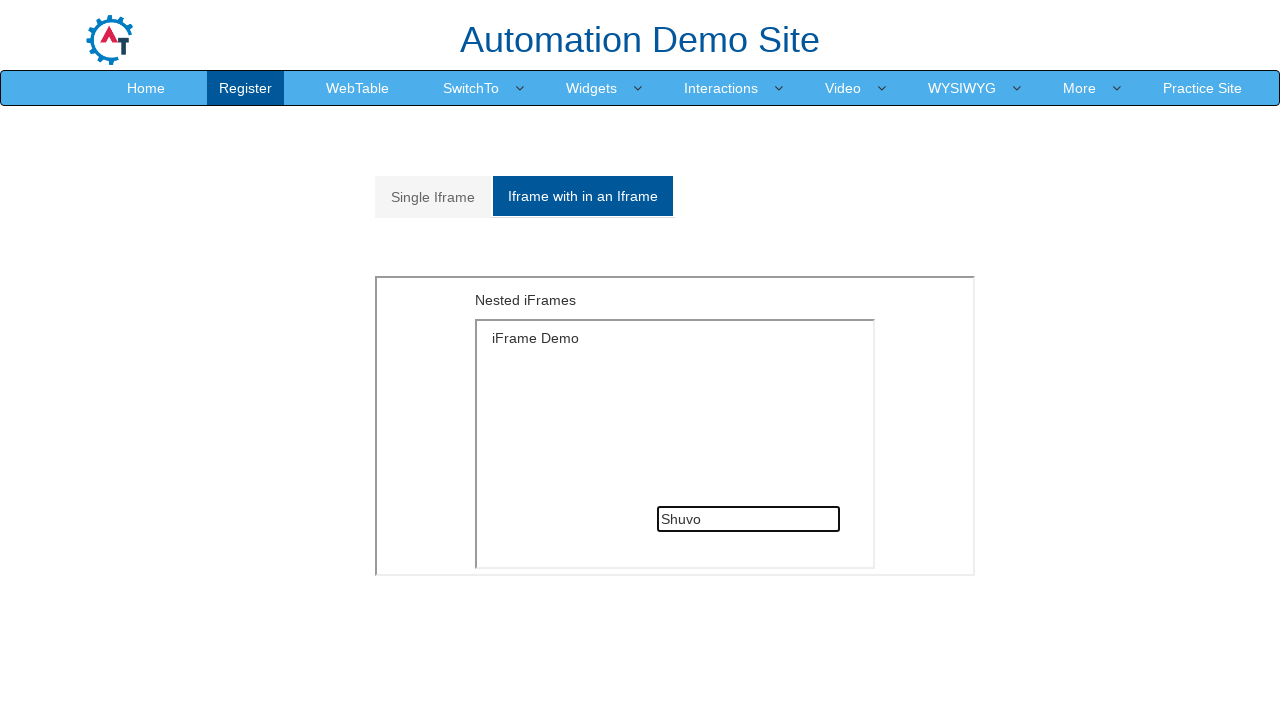

Clicked on first tab link in main content to navigate back at (433, 197) on xpath=/html[1]/body[1]/section[1]/div[1]/div[1]/div[1]/div[1]/div[1]/div[1]/ul[1
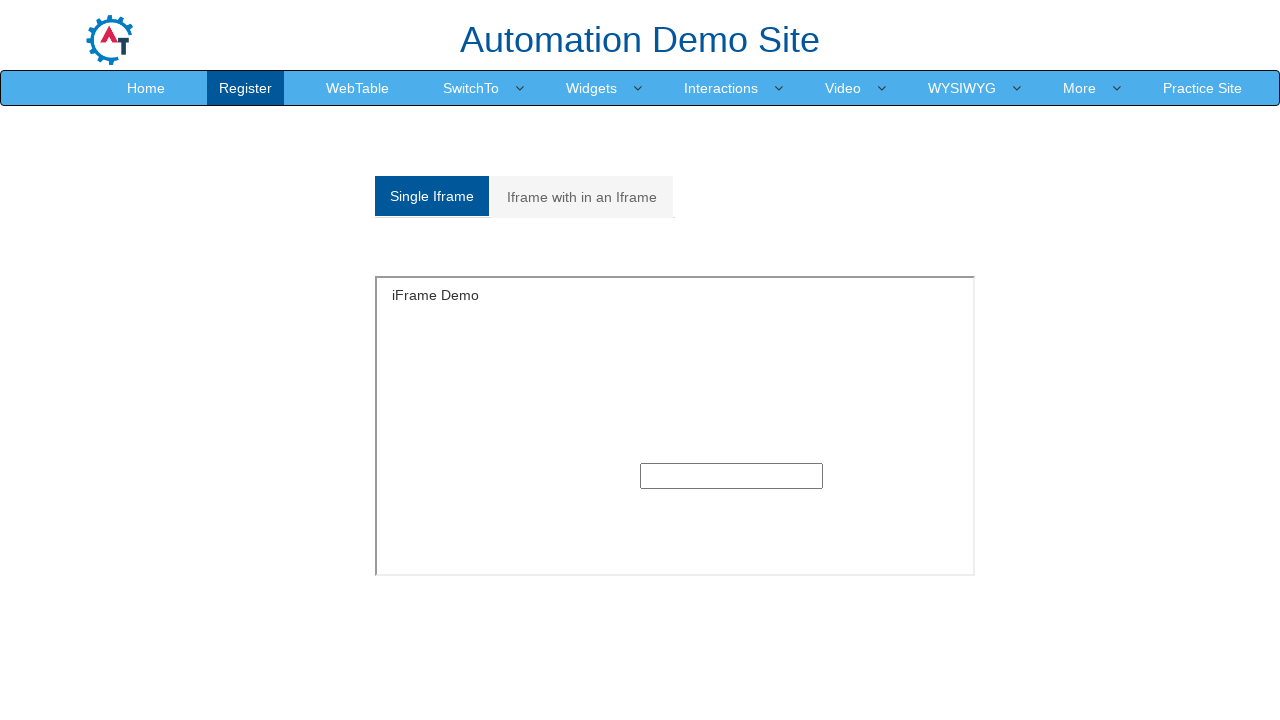

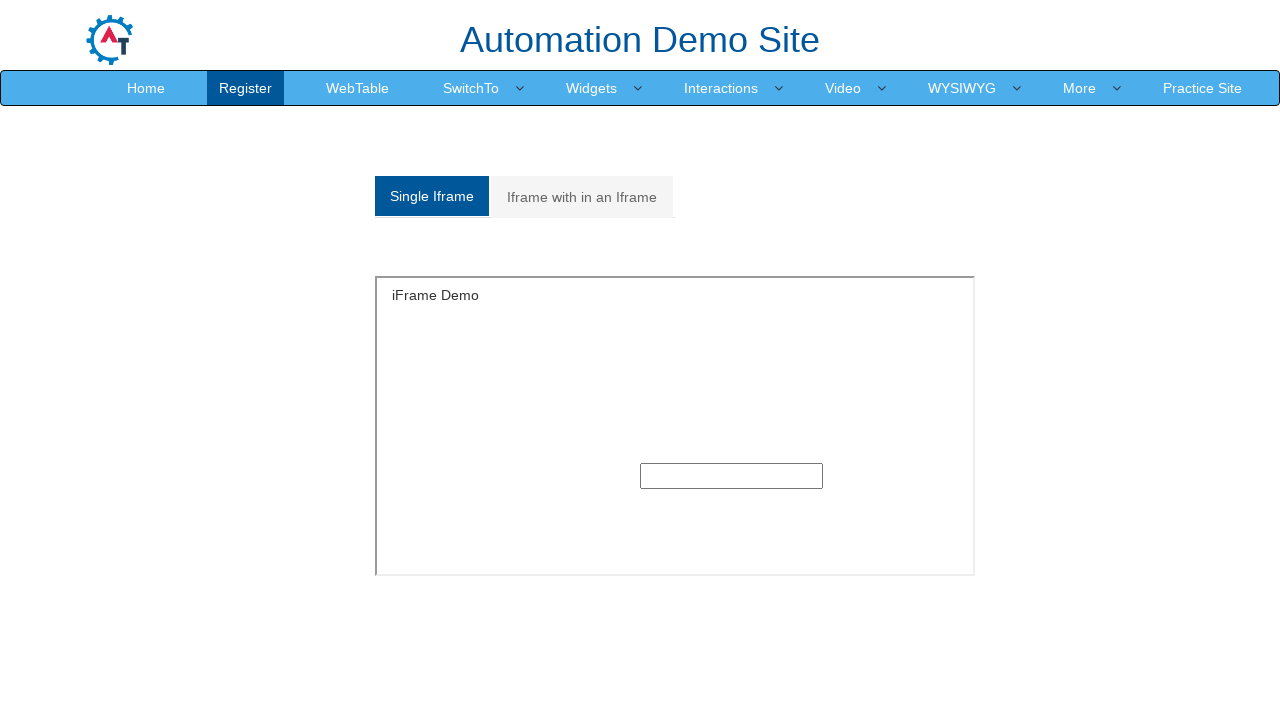